Tests clearing the complete state of all items by checking and then unchecking the "Mark all as complete" checkbox.

Starting URL: https://demo.playwright.dev/todomvc

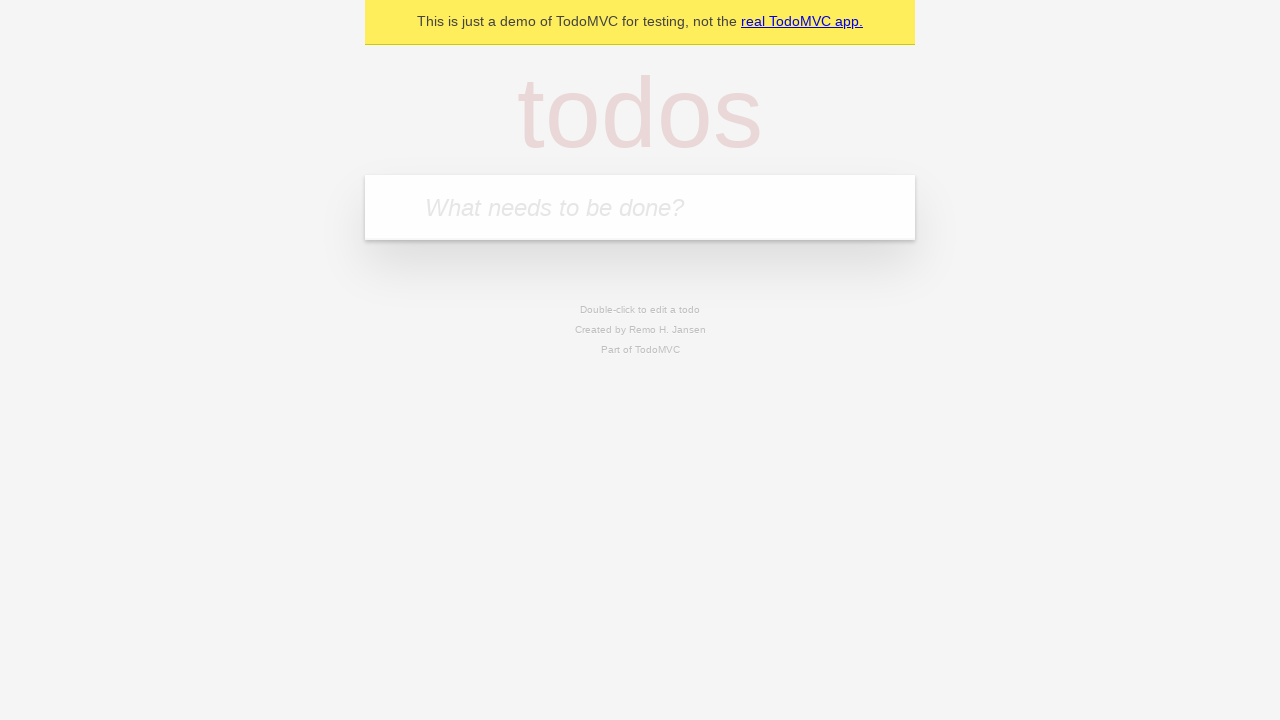

Filled todo input with 'buy some cheese' on internal:attr=[placeholder="What needs to be done?"i]
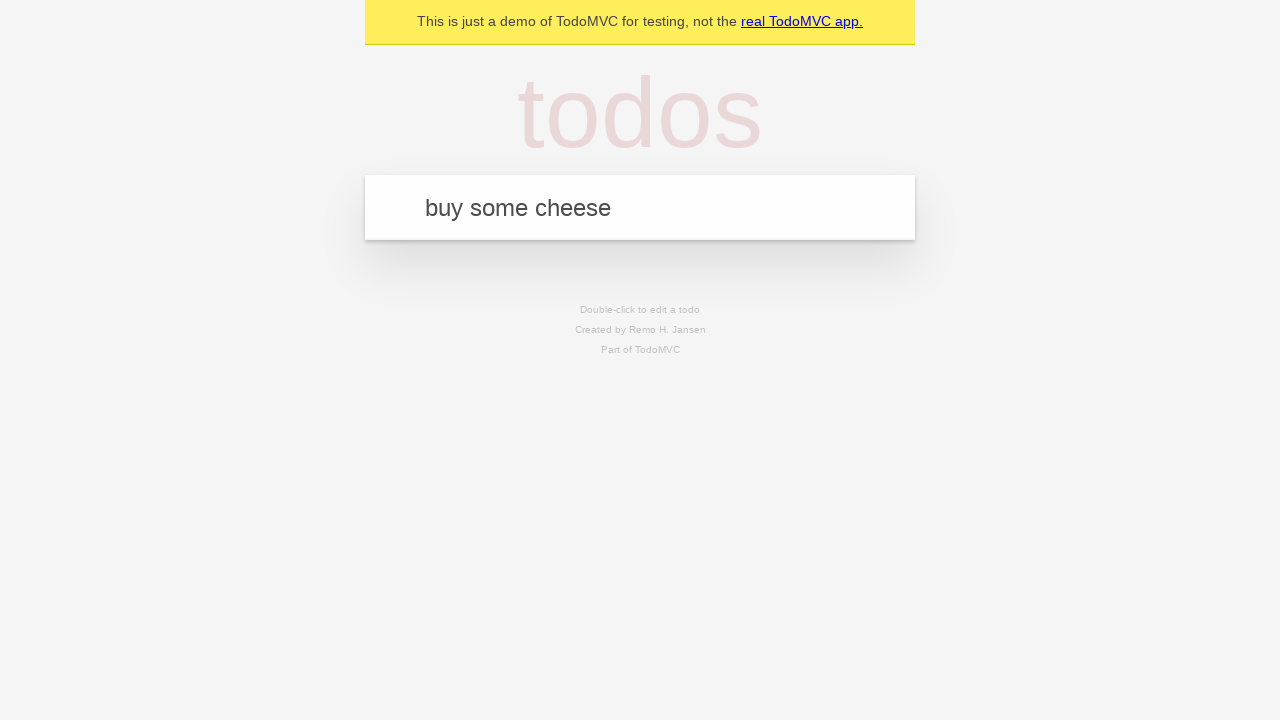

Pressed Enter to add first todo on internal:attr=[placeholder="What needs to be done?"i]
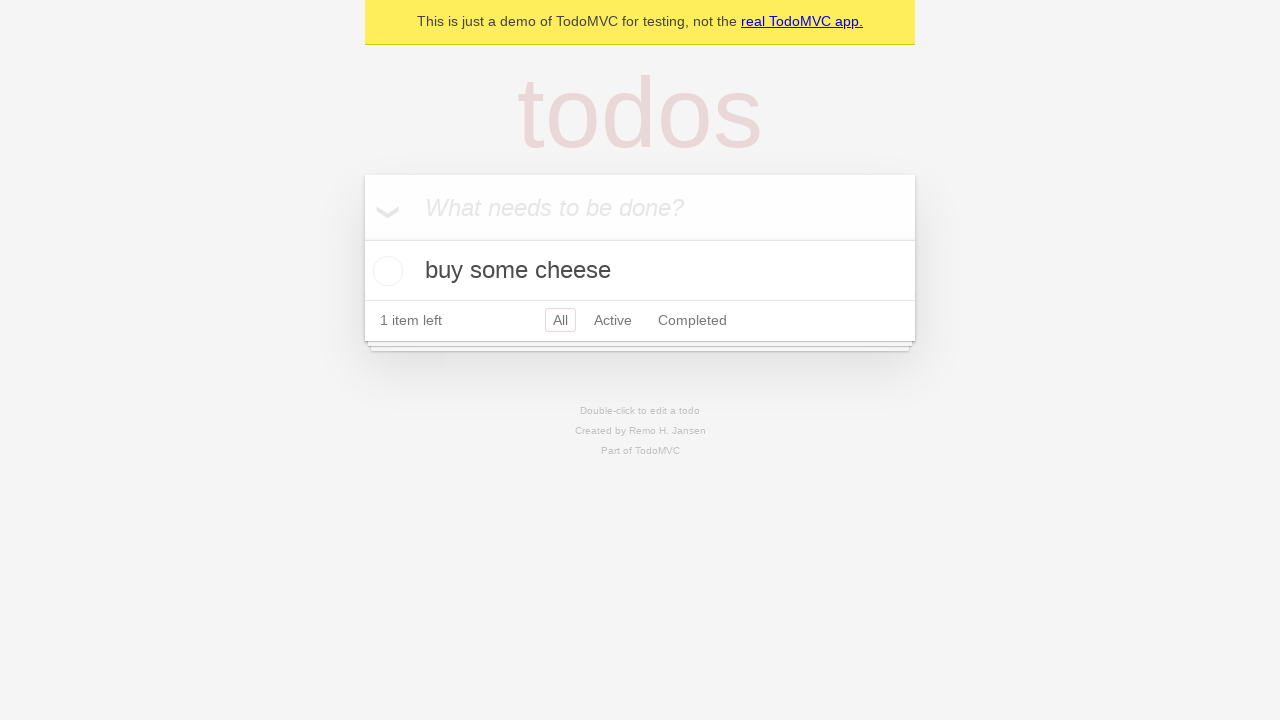

Filled todo input with 'feed the cat' on internal:attr=[placeholder="What needs to be done?"i]
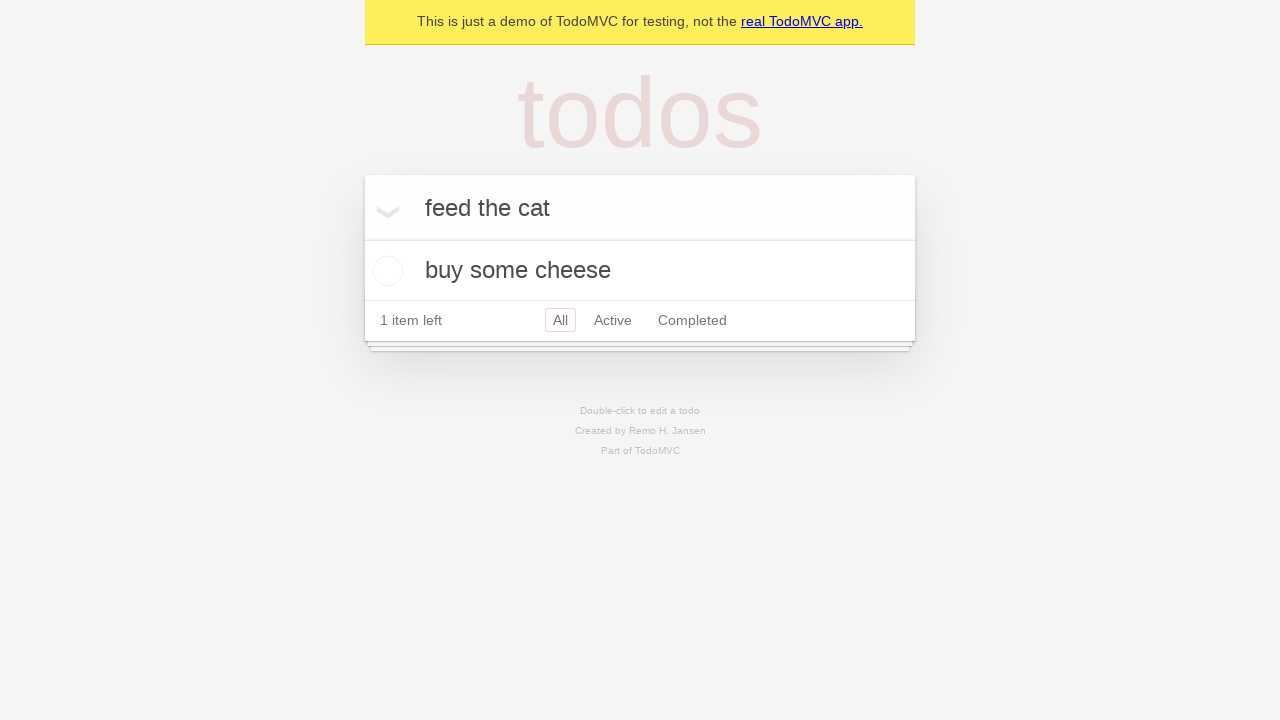

Pressed Enter to add second todo on internal:attr=[placeholder="What needs to be done?"i]
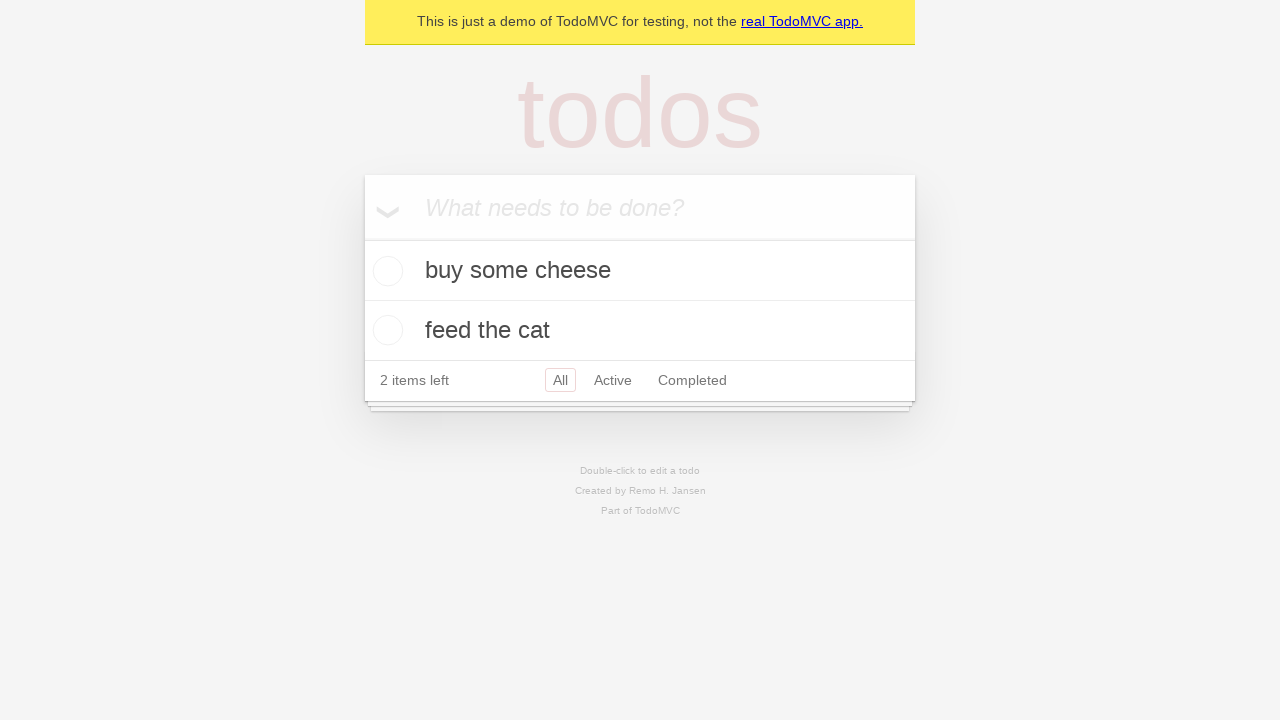

Filled todo input with 'book a doctors appointment' on internal:attr=[placeholder="What needs to be done?"i]
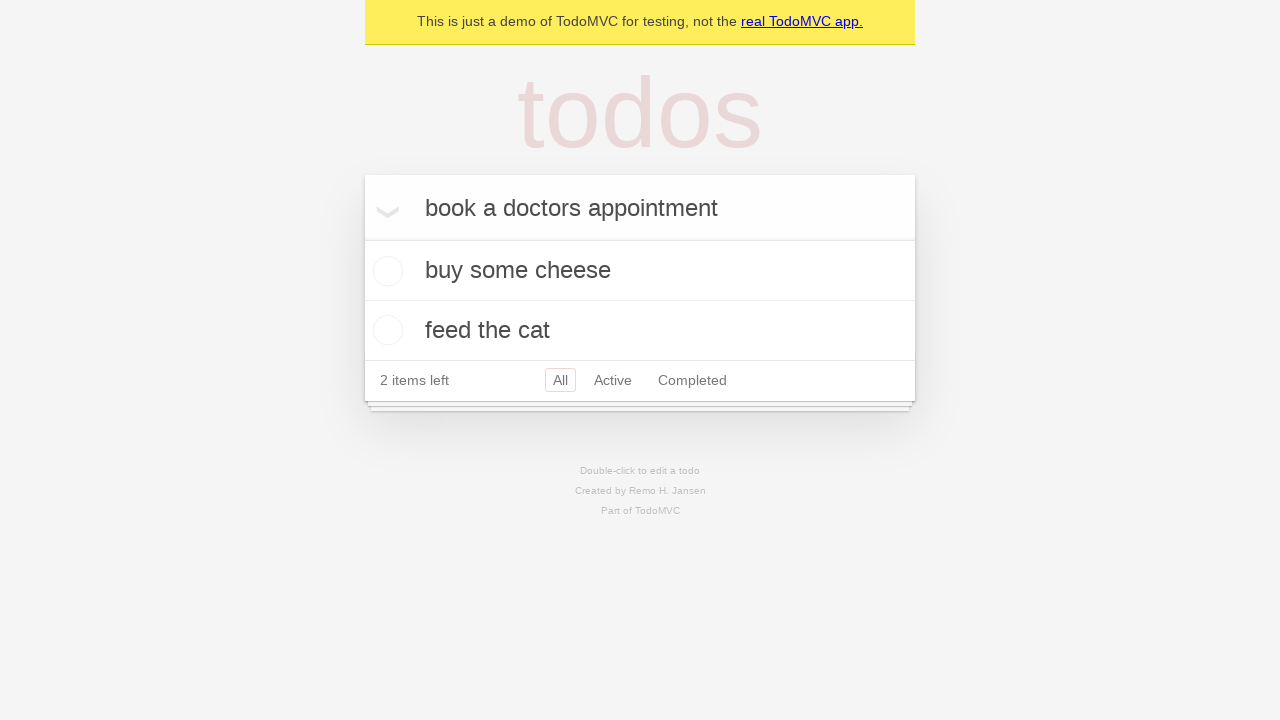

Pressed Enter to add third todo on internal:attr=[placeholder="What needs to be done?"i]
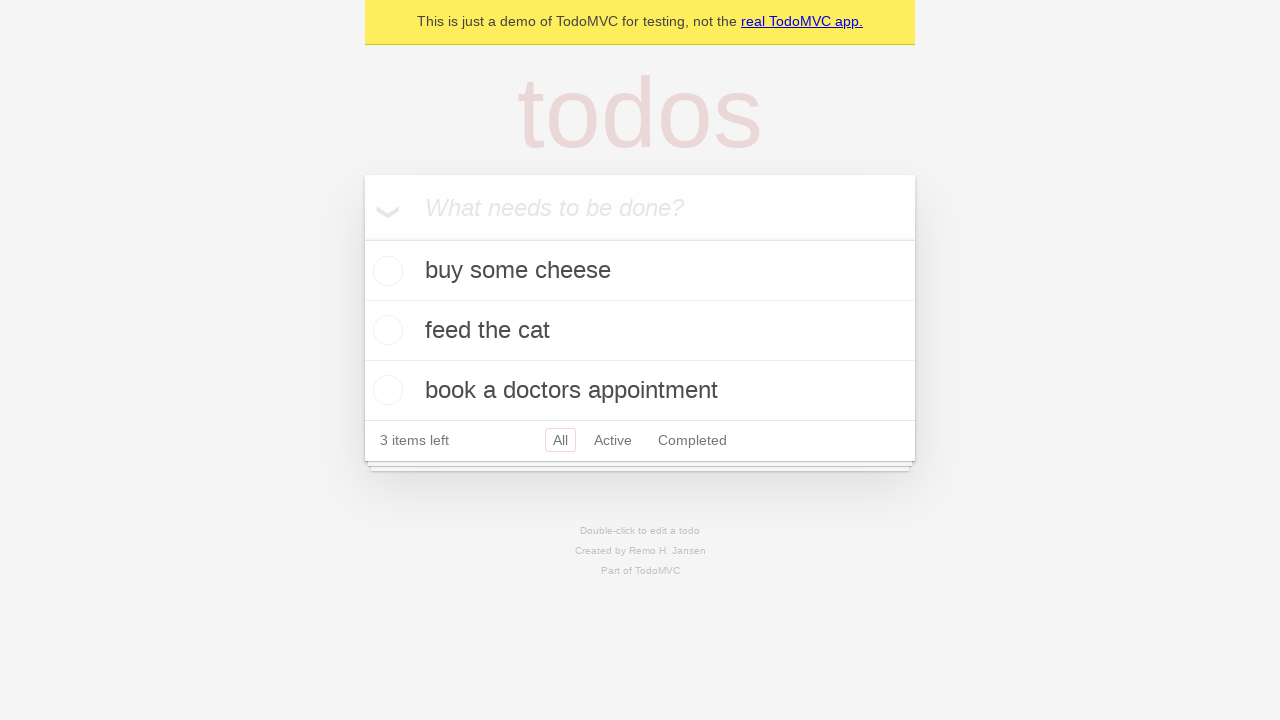

Checked 'Mark all as complete' checkbox to complete all todos at (362, 238) on internal:label="Mark all as complete"i
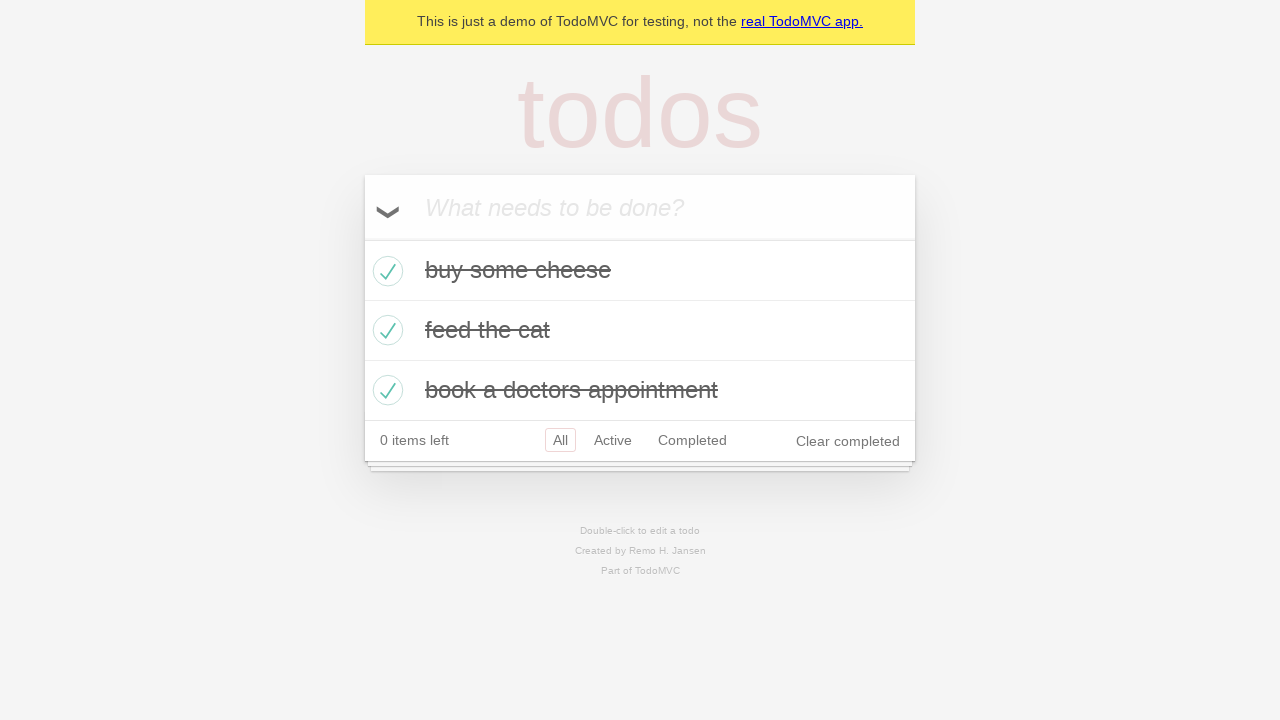

Unchecked 'Mark all as complete' checkbox to clear complete state of all todos at (362, 238) on internal:label="Mark all as complete"i
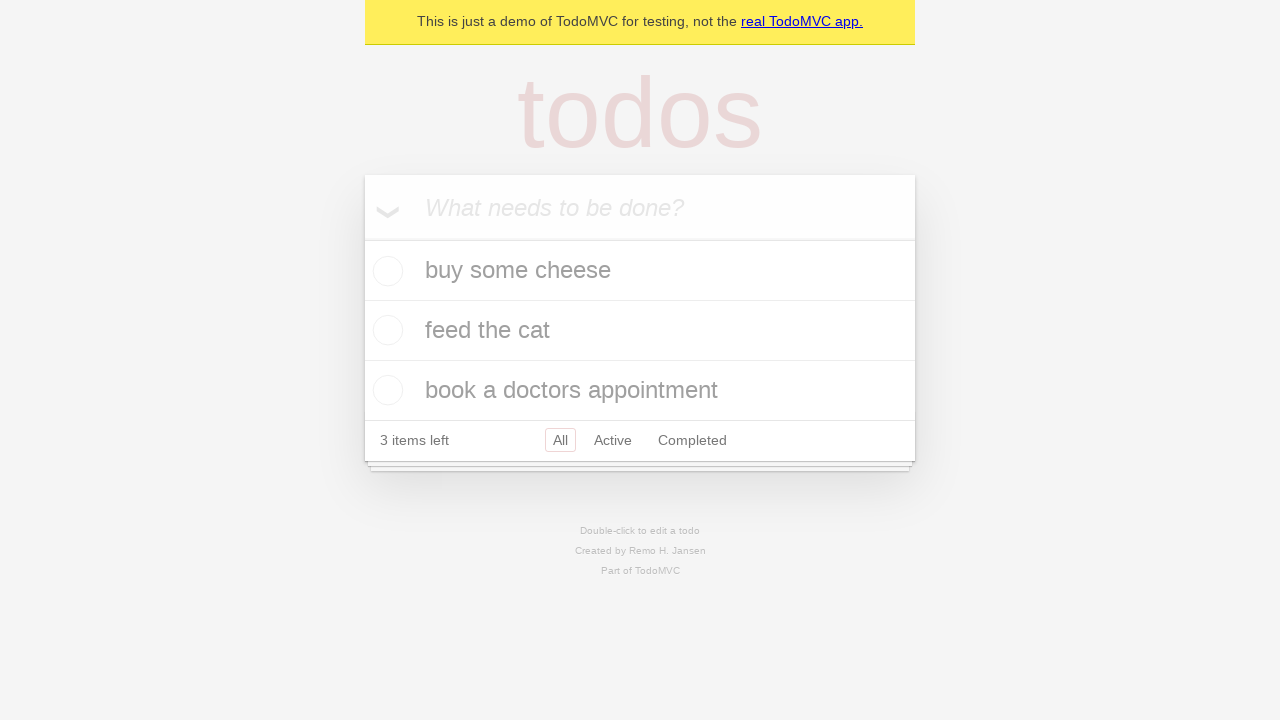

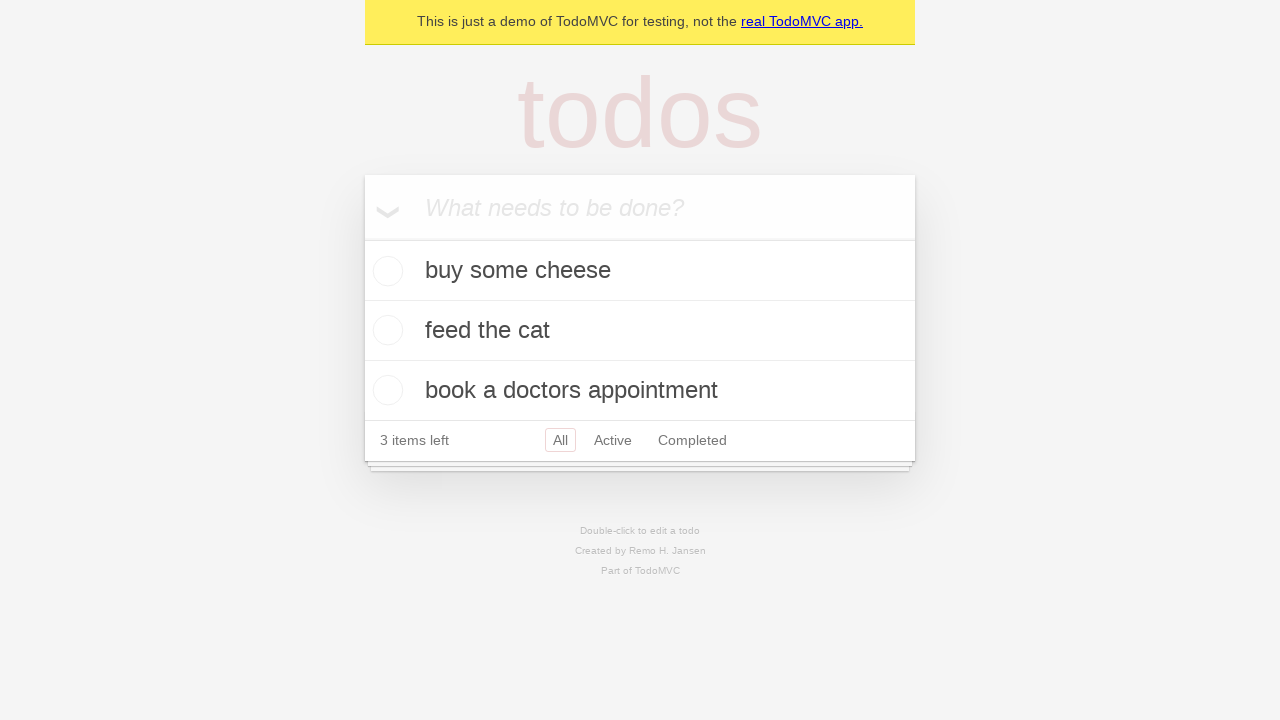